Tests hiding an element by clicking the hide button and verifying the element becomes hidden

Starting URL: https://rahulshettyacademy.com/AutomationPractice/

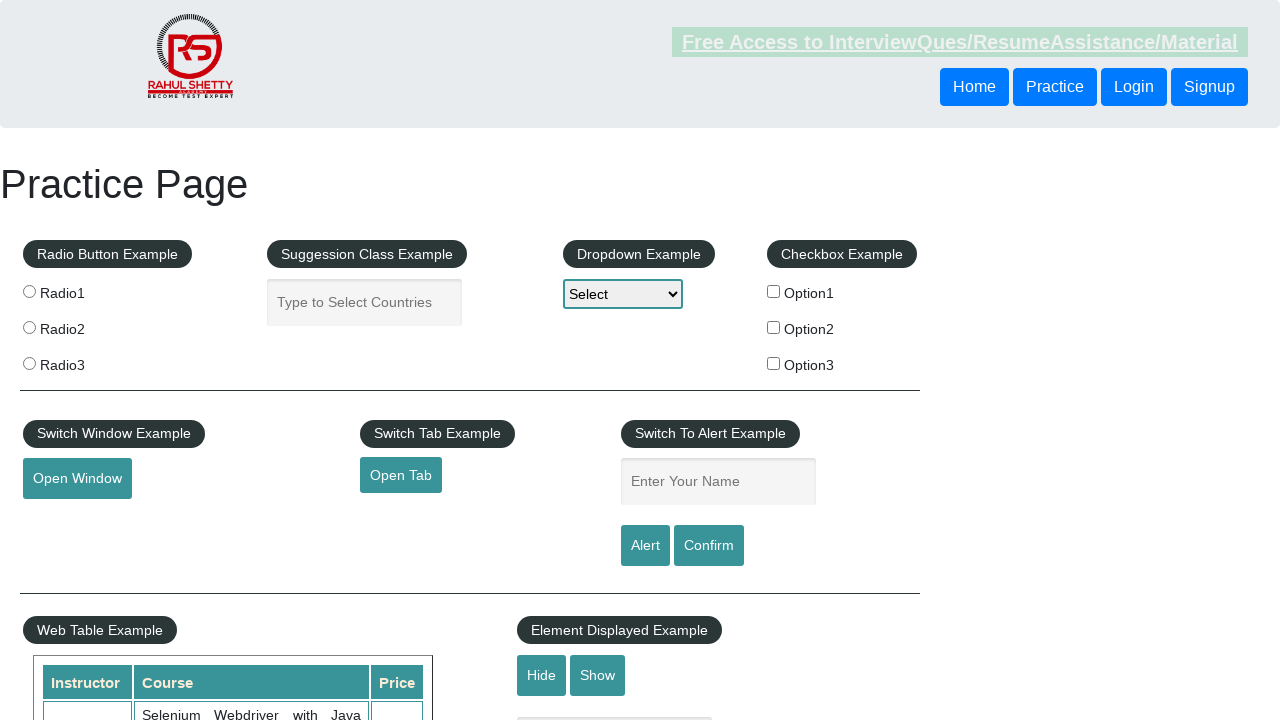

Verified textbox with placeholder 'Hide/Show Example' is initially visible
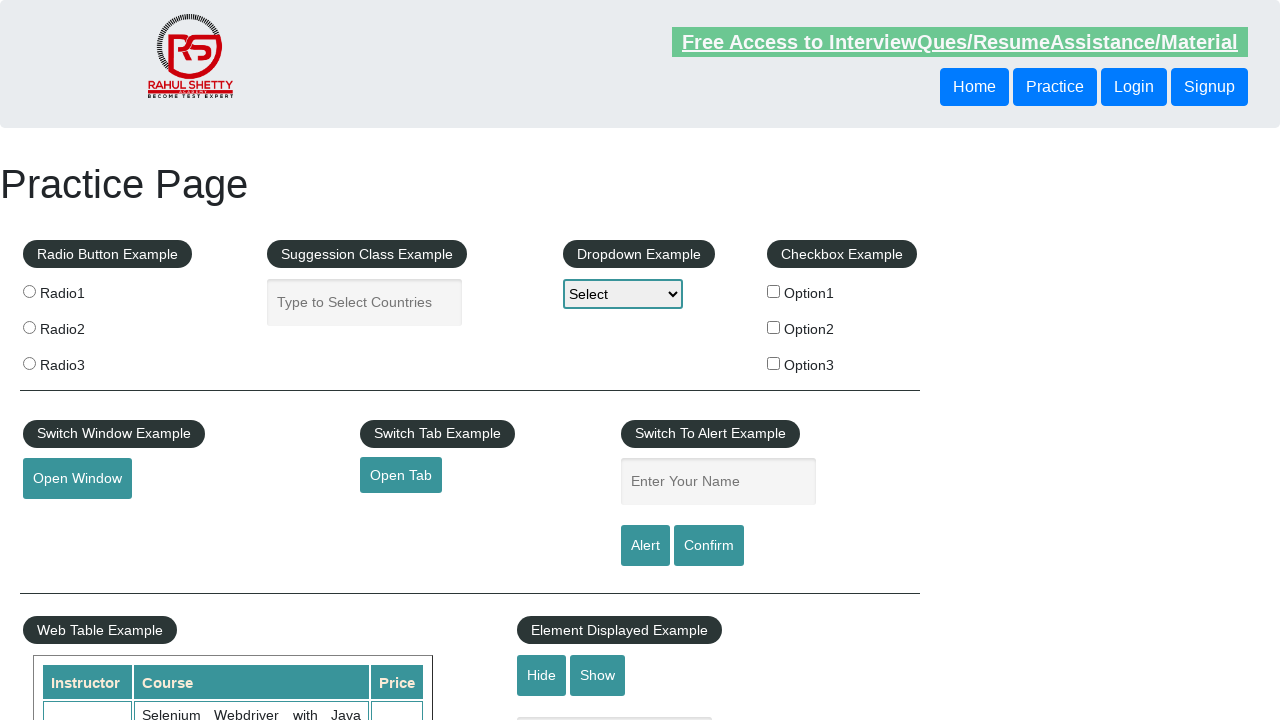

Clicked the hide button to hide the textbox at (542, 675) on #hide-textbox
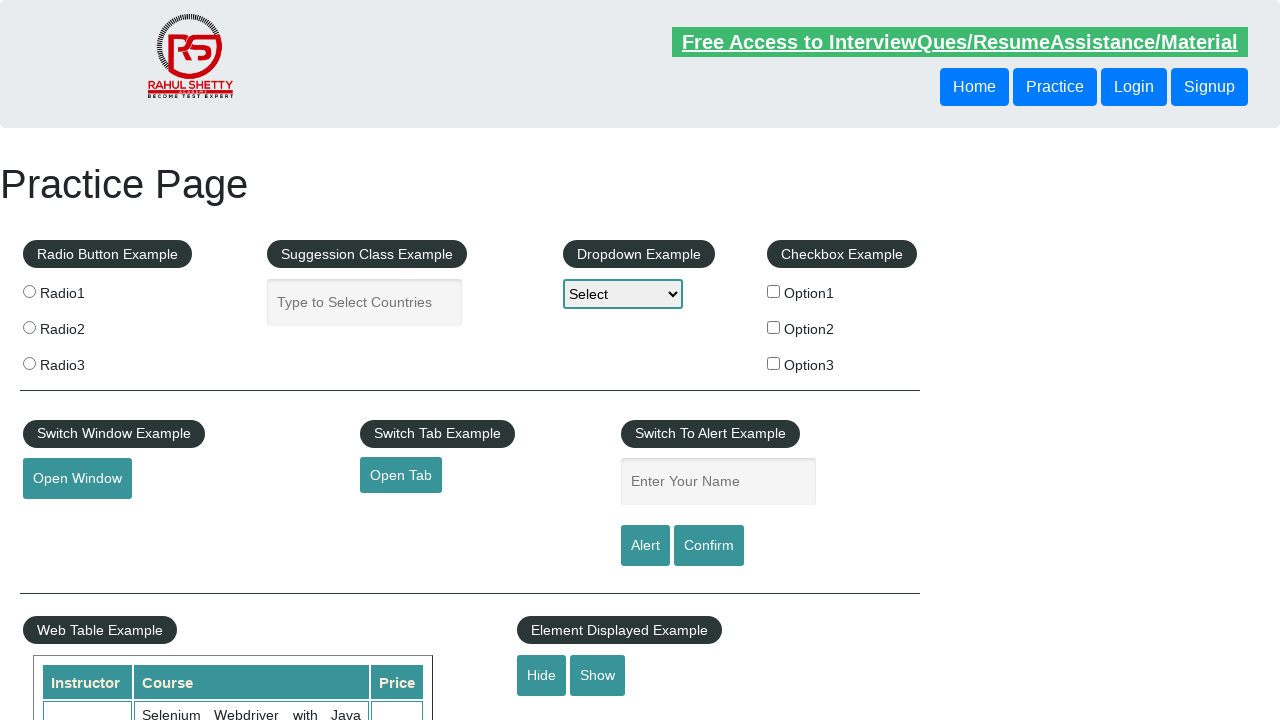

Verified textbox has become hidden after clicking hide button
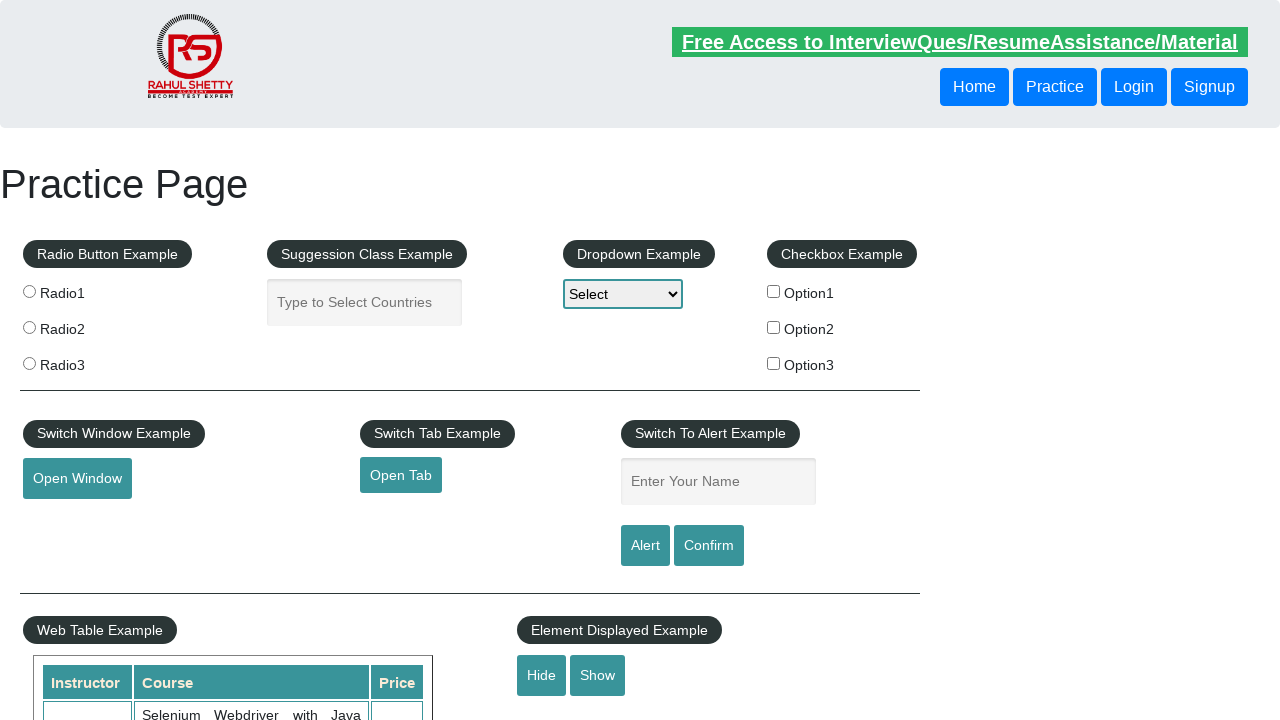

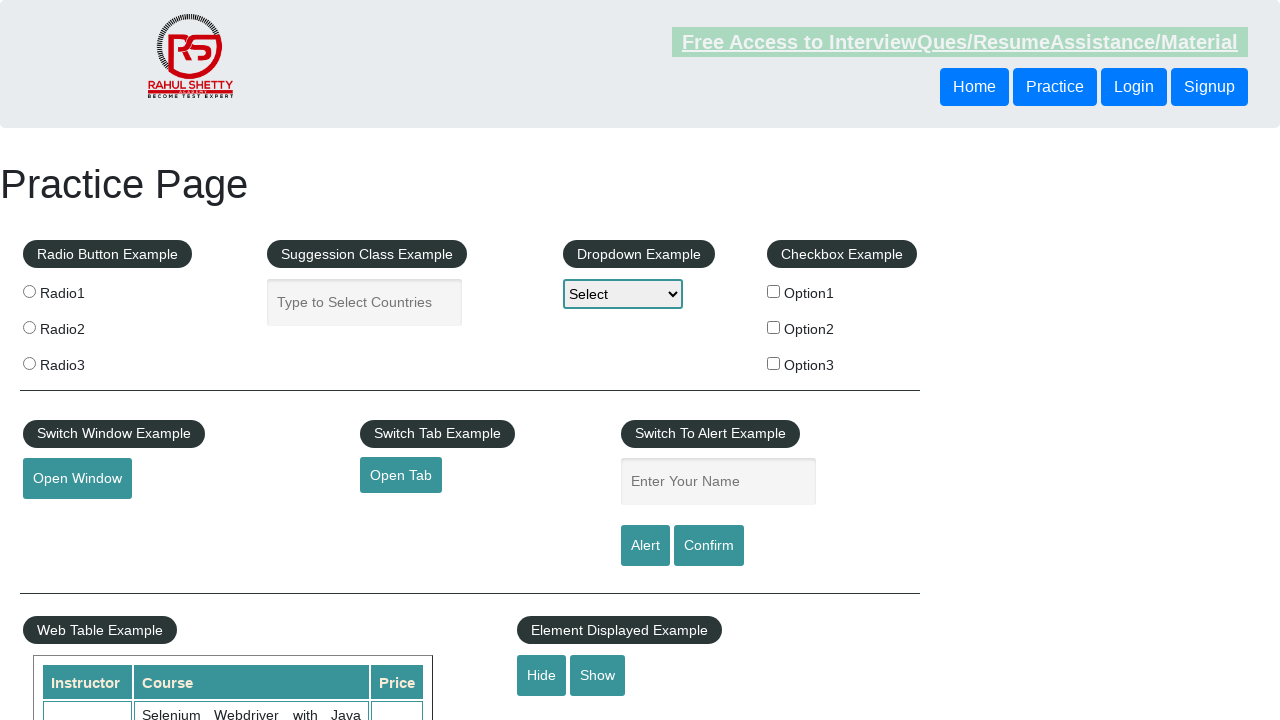